Tests the password recovery form by entering an email address and submitting to verify the confirmation message appears.

Starting URL: https://qa-practice.netlify.app/recover-password

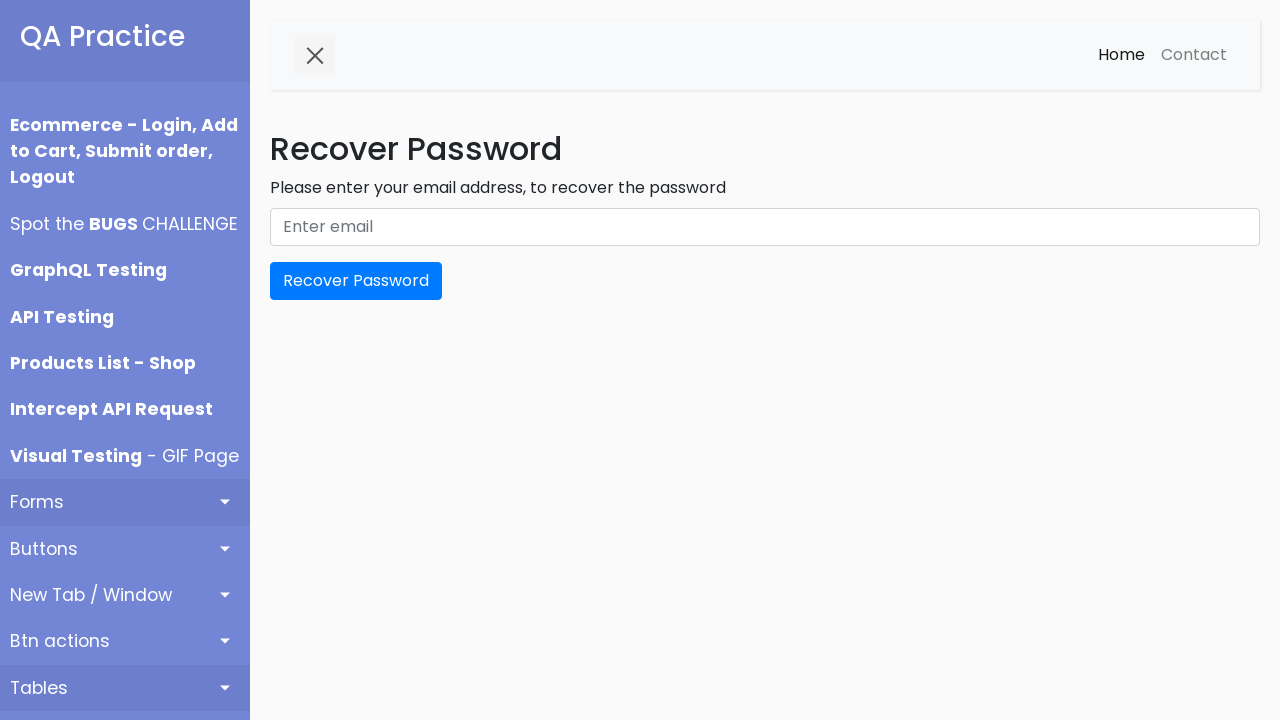

Filled email field with 'testuser2024@gmail.com' on #email
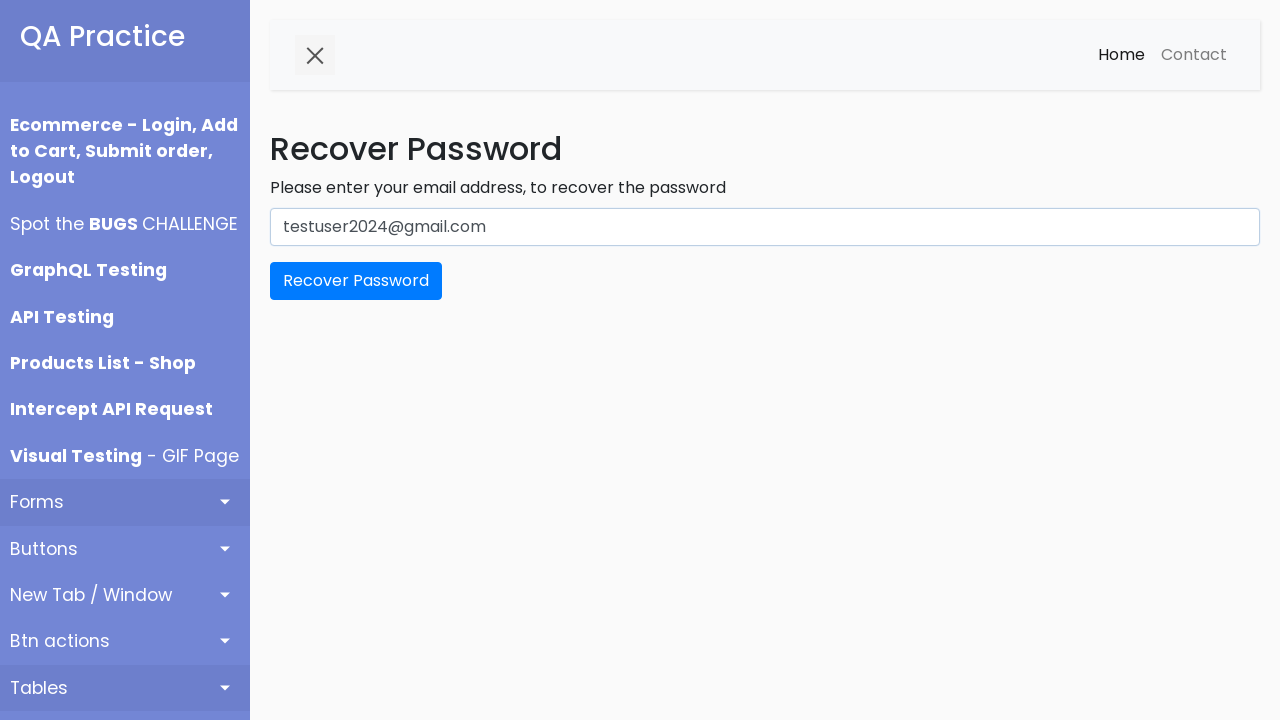

Clicked submit button to recover password at (356, 281) on button[type='submit']
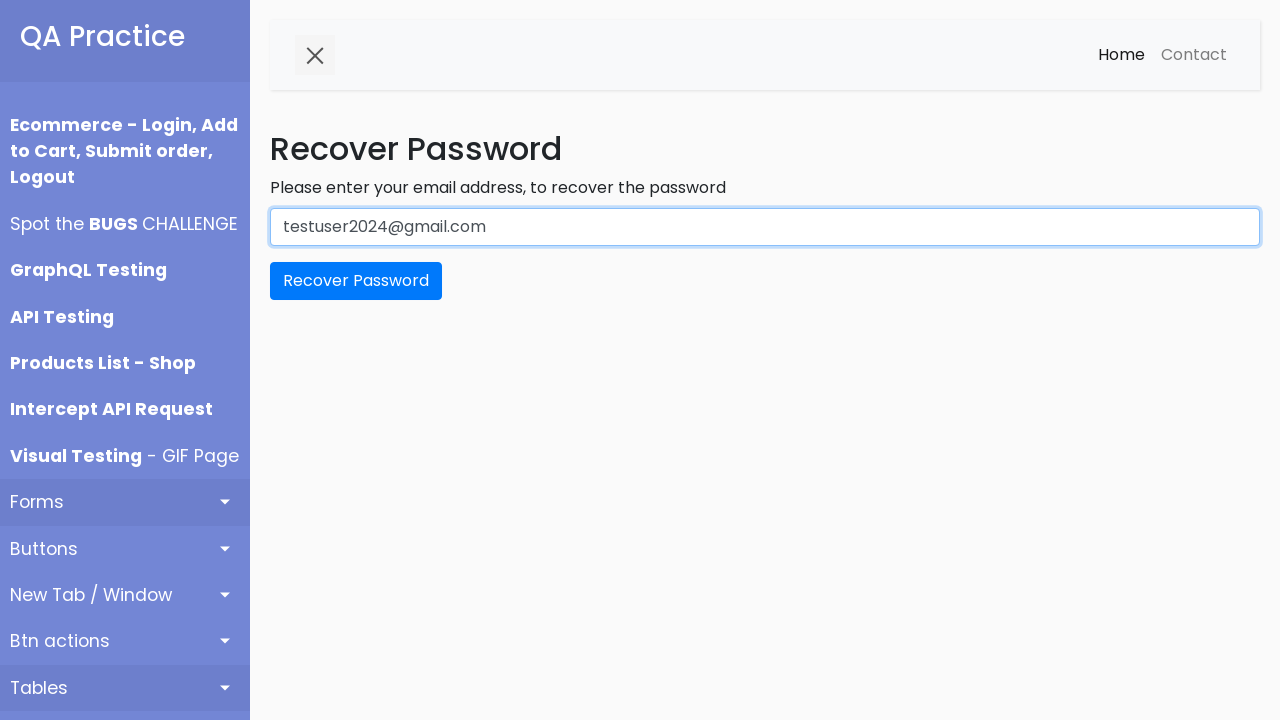

Password recovery confirmation message appeared
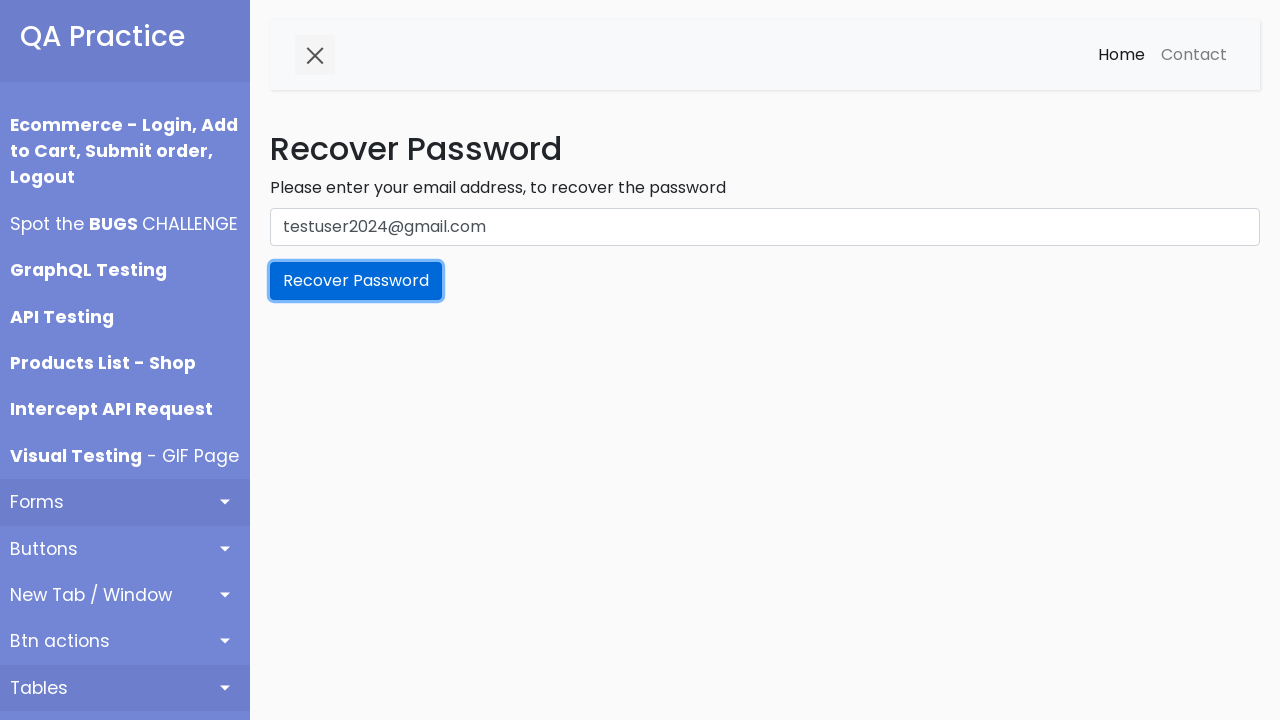

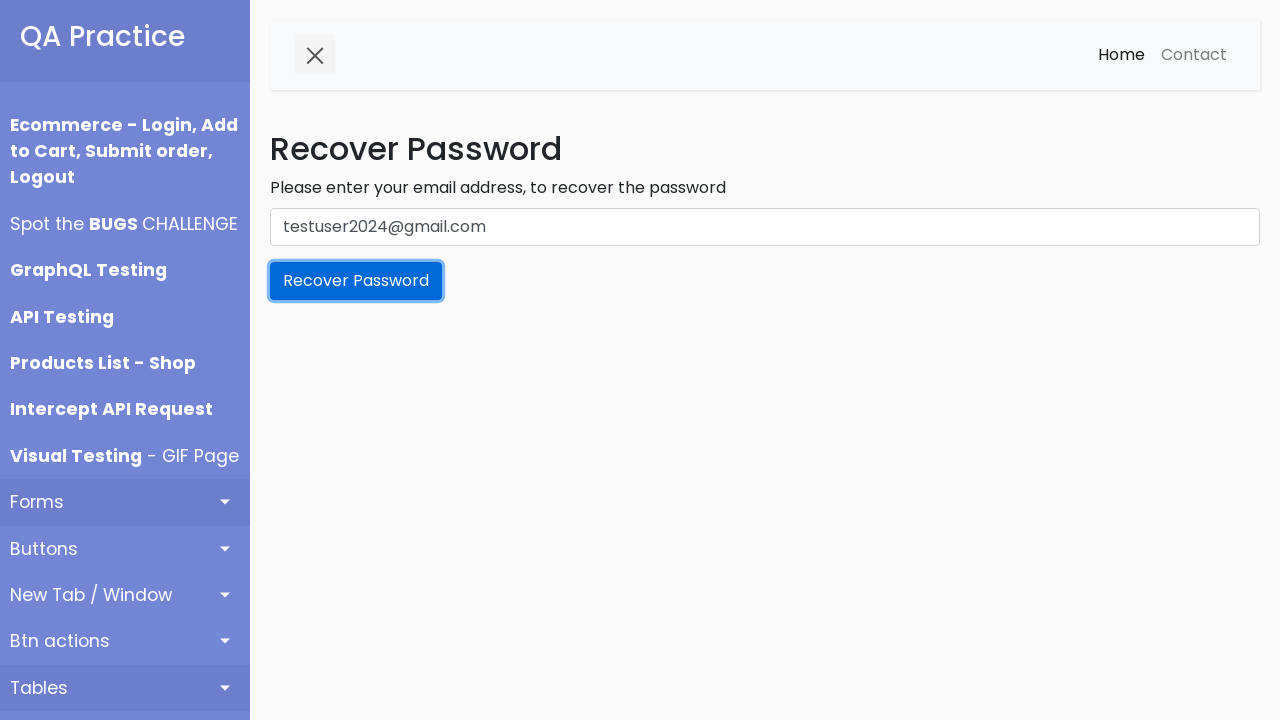